Tests various checkbox interactions including basic checkboxes, notifications, multi-select, tri-state checkboxes, toggle switches, and verifying disabled states on a checkbox demo page

Starting URL: https://www.leafground.com/checkbox.xhtml

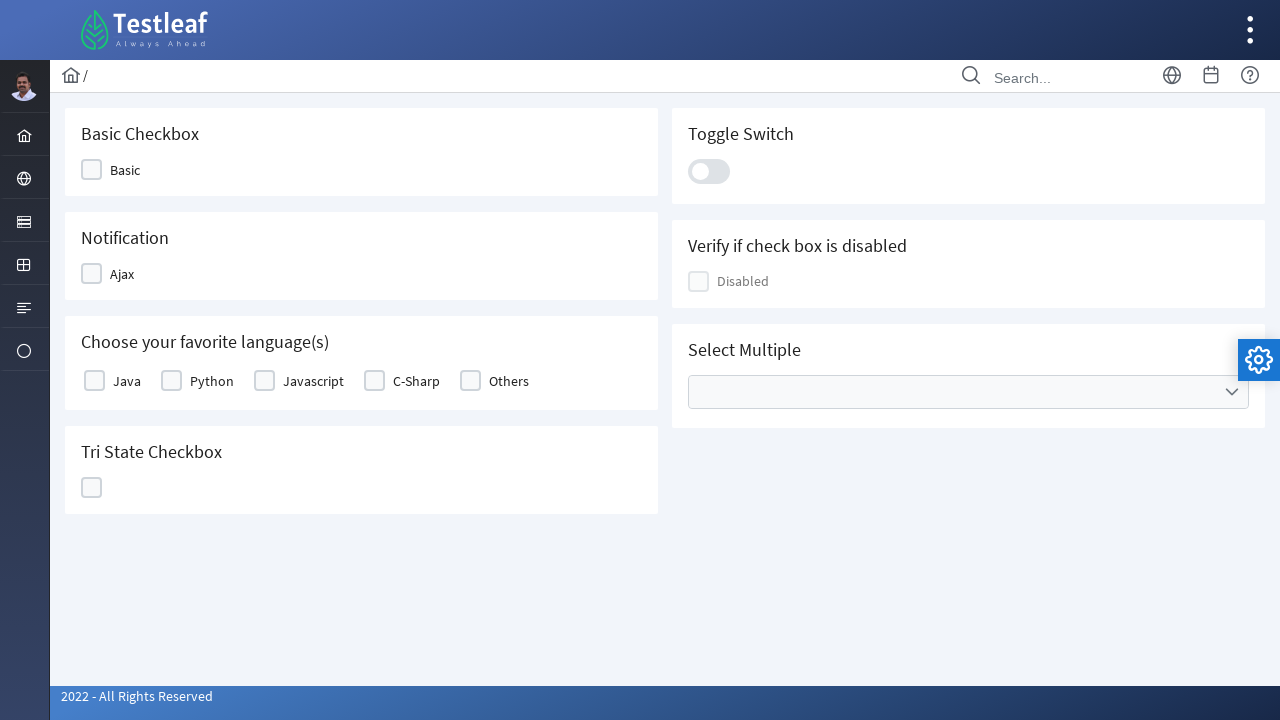

Clicked Basic Checkbox at (125, 170) on xpath=//h5[text()='Basic Checkbox']/following::span[2]
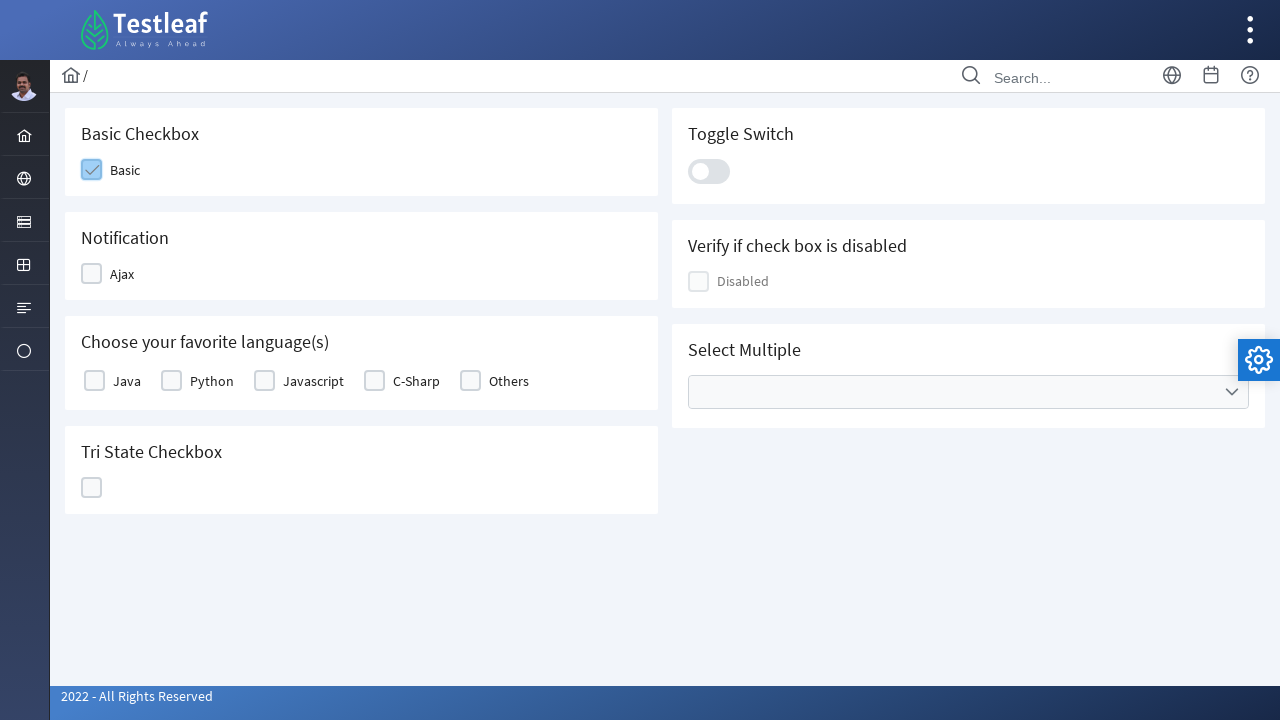

Clicked Notification checkbox at (122, 274) on xpath=//h5[text()='Notification']//following::span[2]
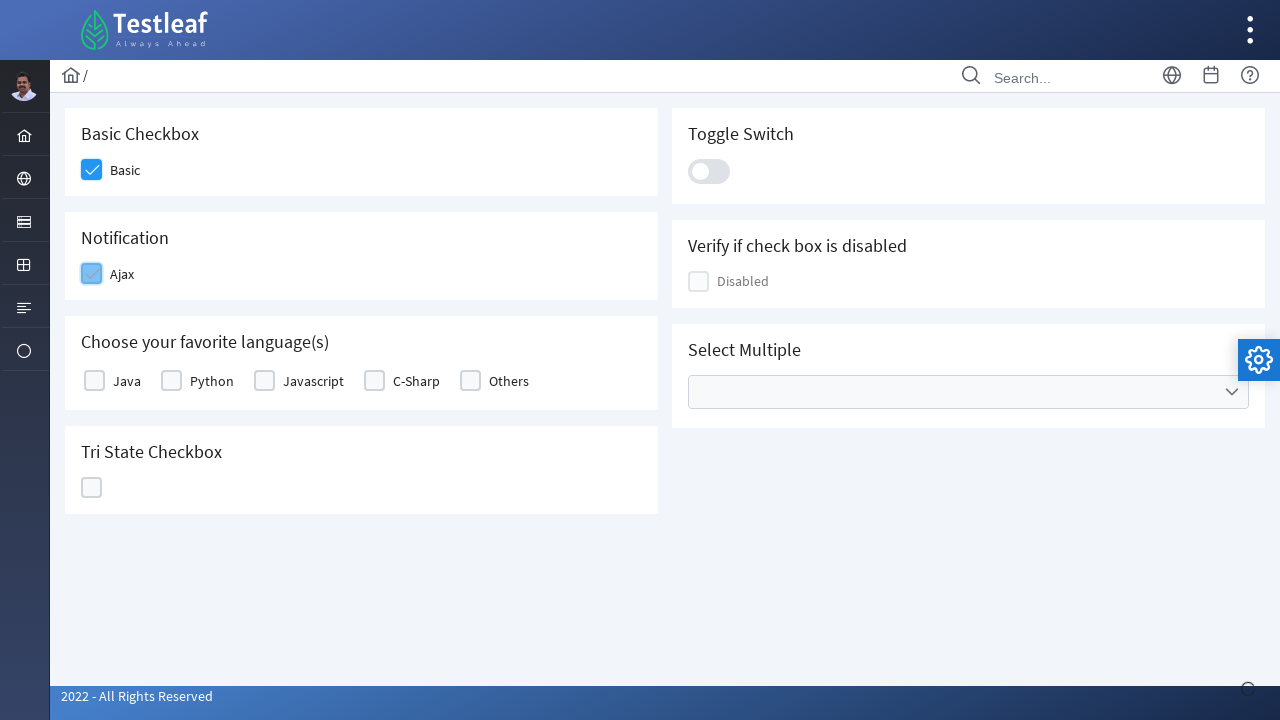

Verified notification checkbox is checked
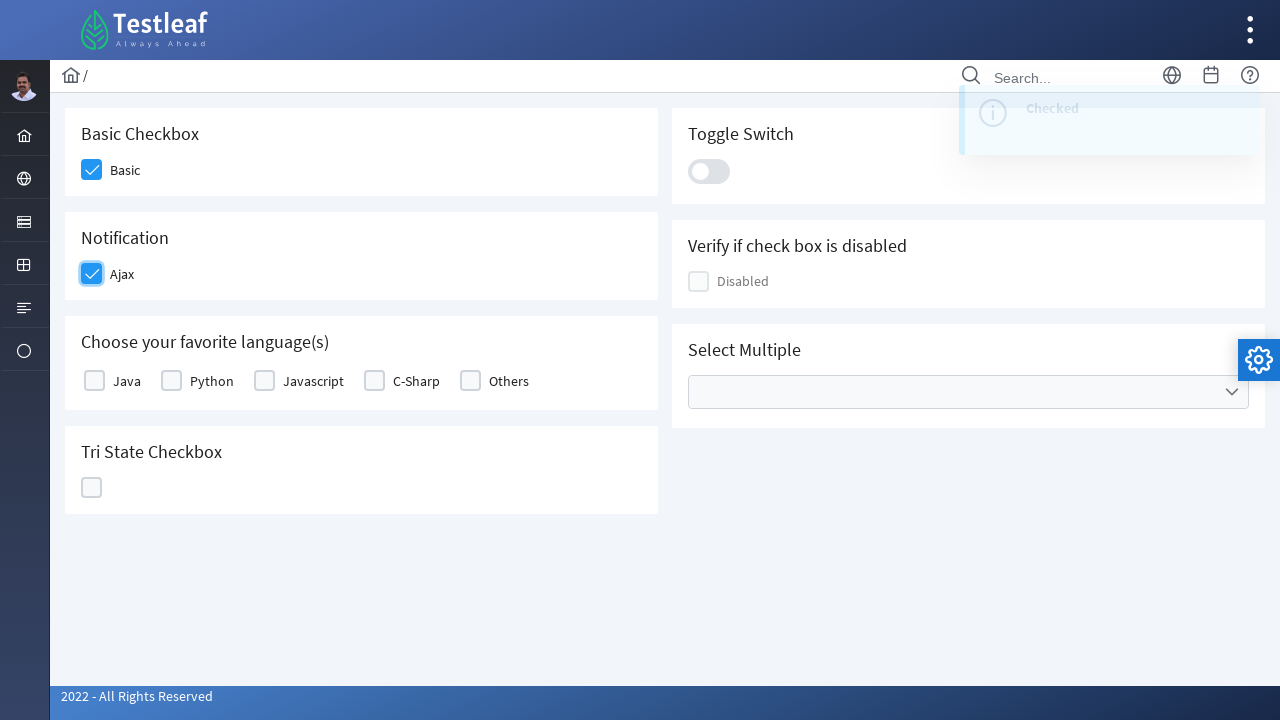

Selected Java from favorite languages at (127, 381) on xpath=//h5[text()='Choose your favorite language(s)']//following::label[text()='
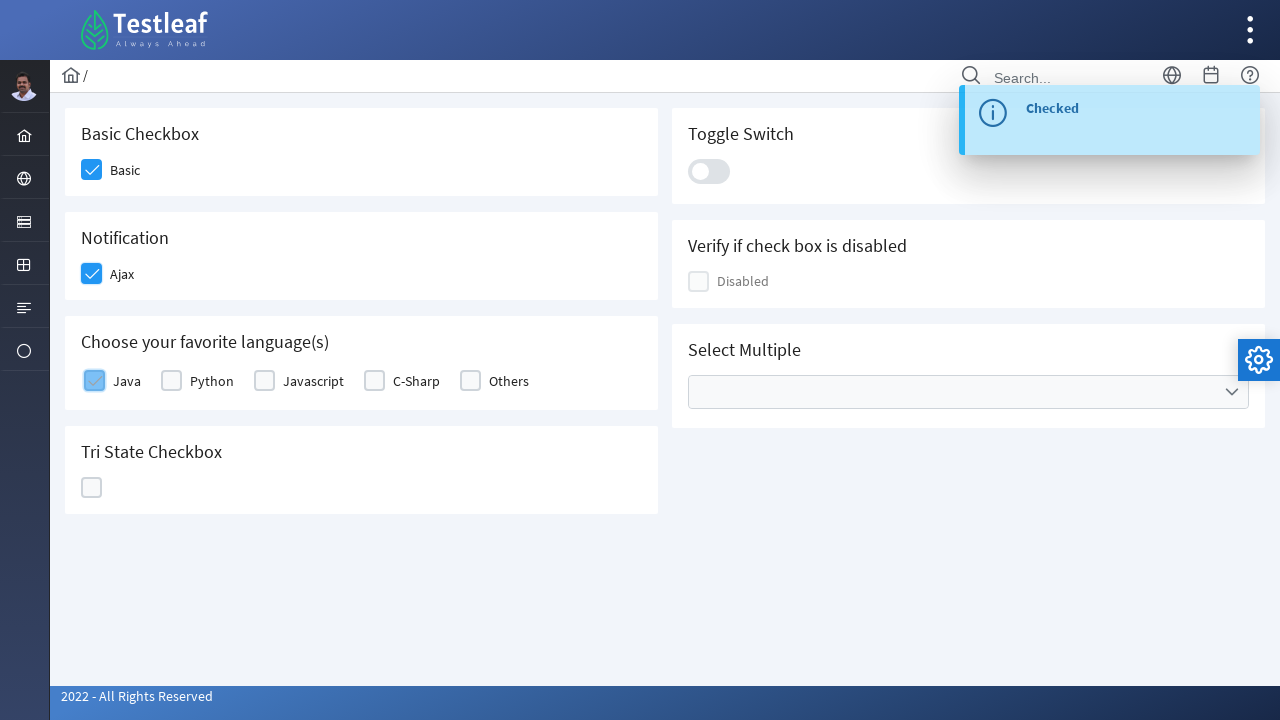

Selected C-Sharp from favorite languages at (416, 381) on xpath=//h5[text()='Choose your favorite language(s)']//following::label[text()='
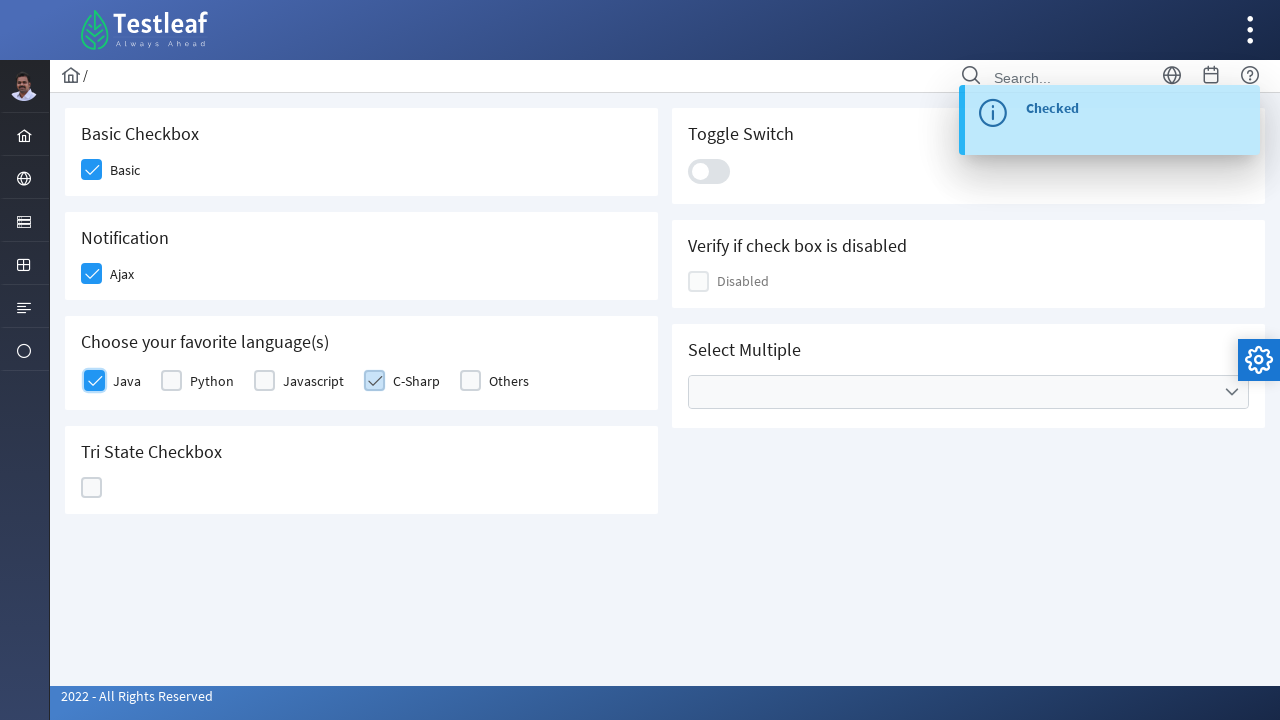

Selected Others from favorite languages at (509, 381) on xpath=//h5[text()='Choose your favorite language(s)']//following::label[text()='
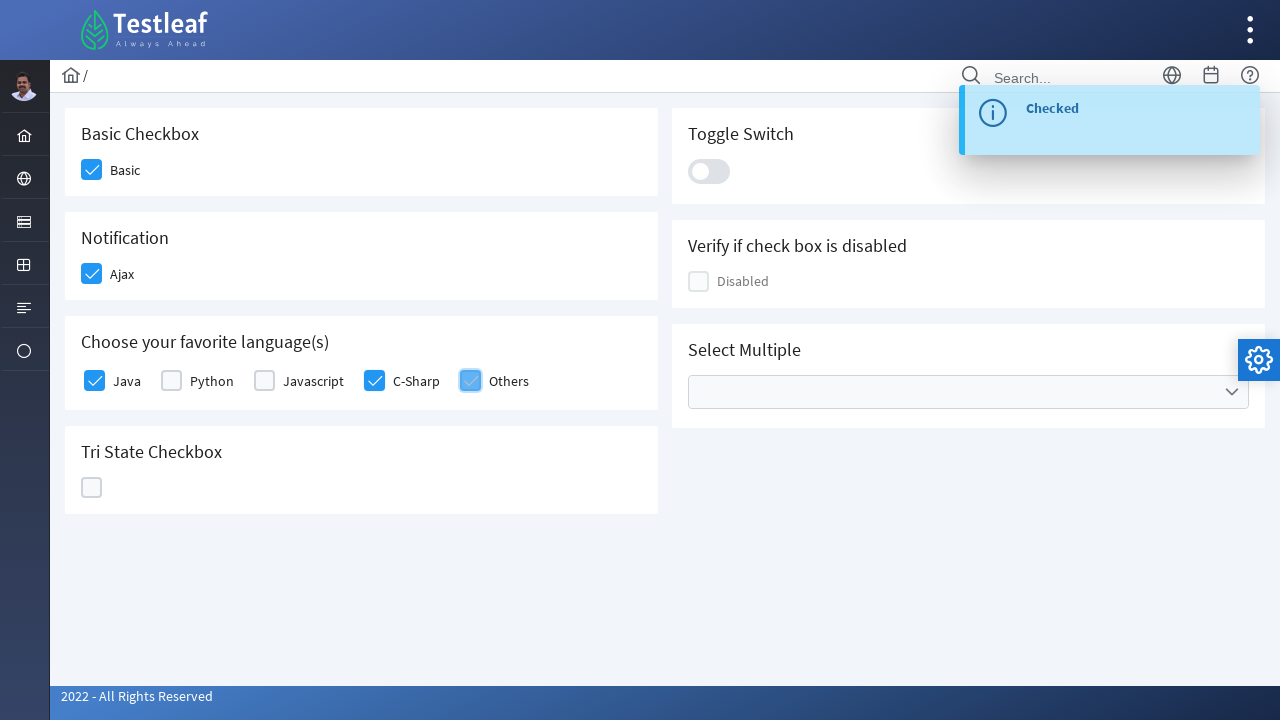

Clicked Tri State Checkbox once at (92, 488) on xpath=//h5[text()='Tri State Checkbox']//following::div[5]
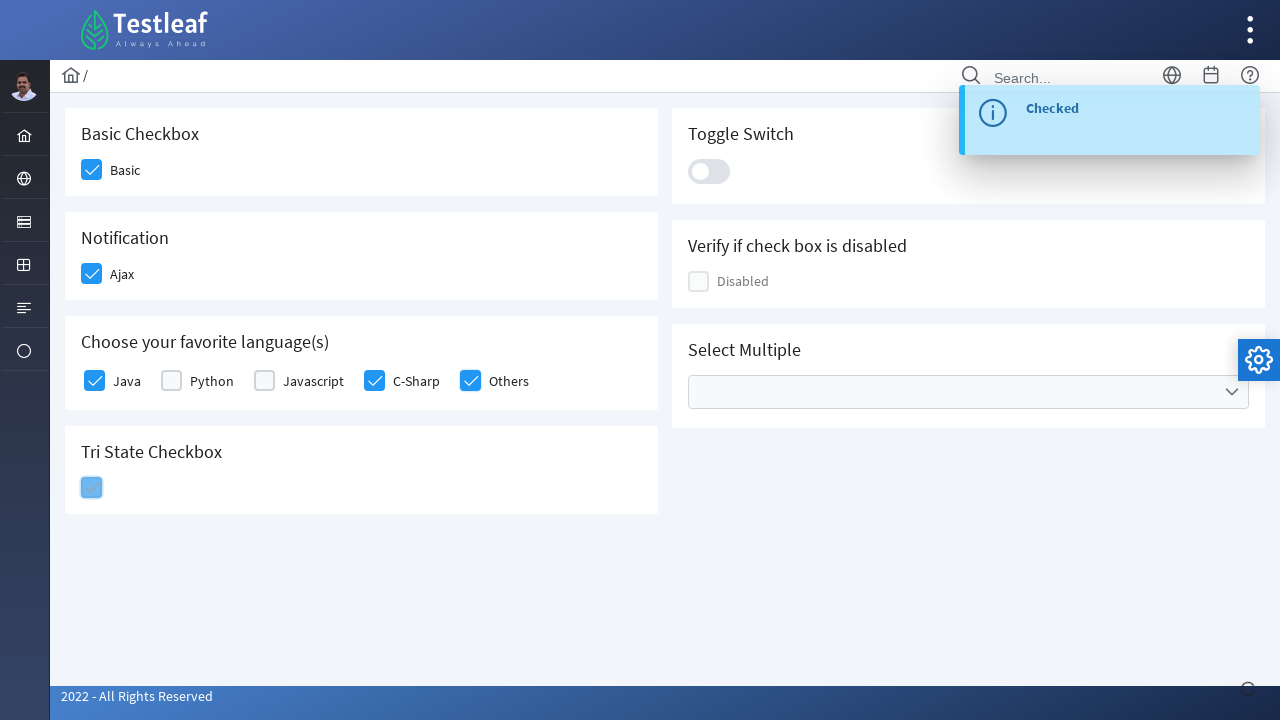

Verified Tri State Checkbox is in State = 1
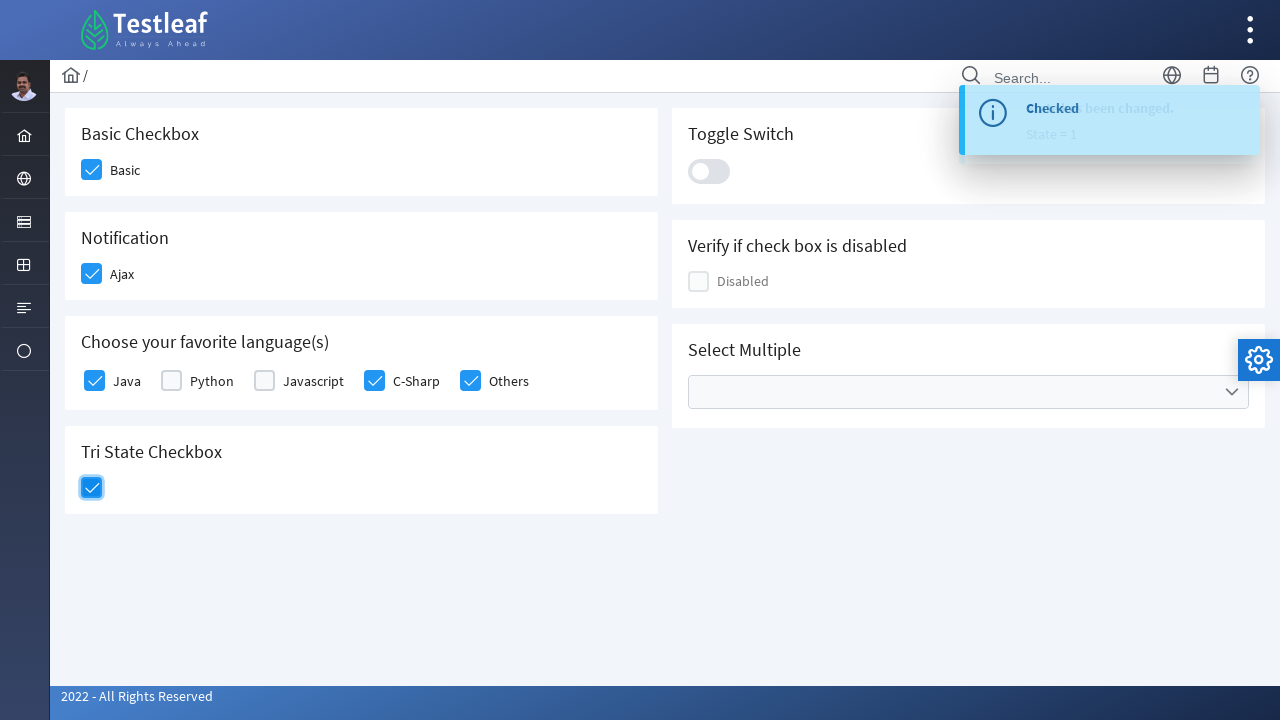

Located Tri State Checkbox element for double-click
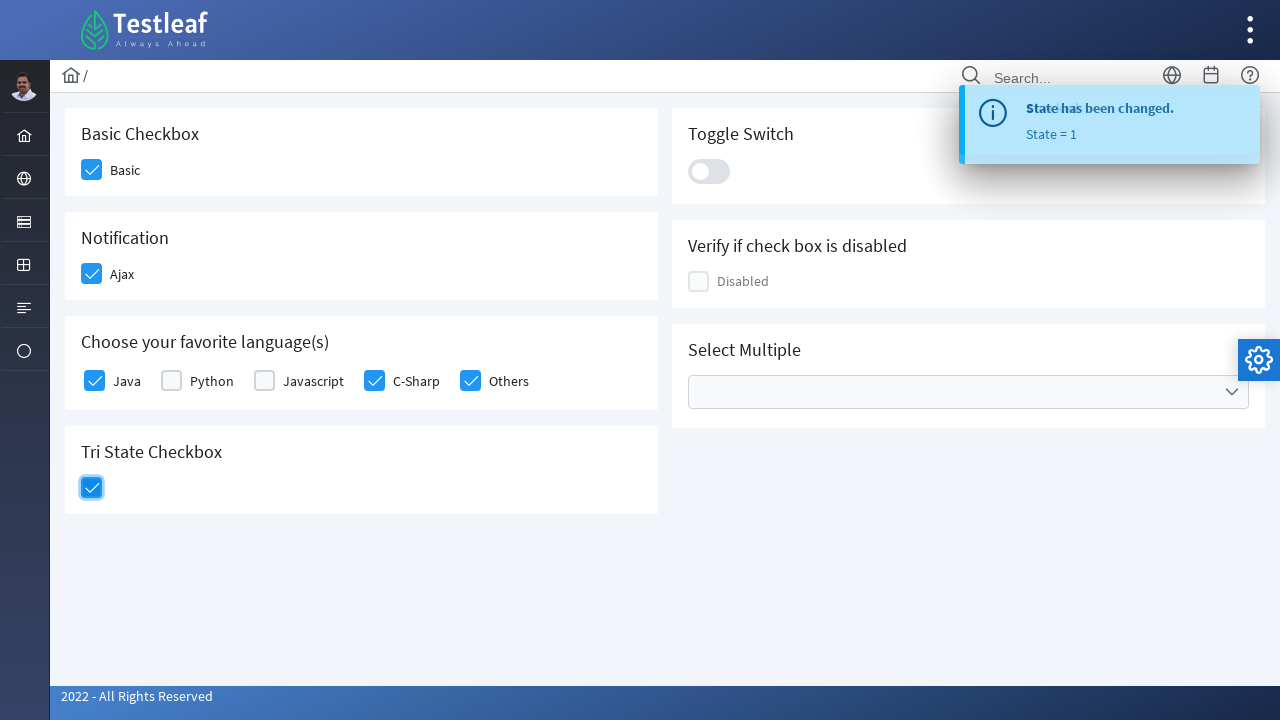

Double-clicked Tri State Checkbox at (92, 488) on xpath=//h5[text()='Tri State Checkbox']//following::div[5]
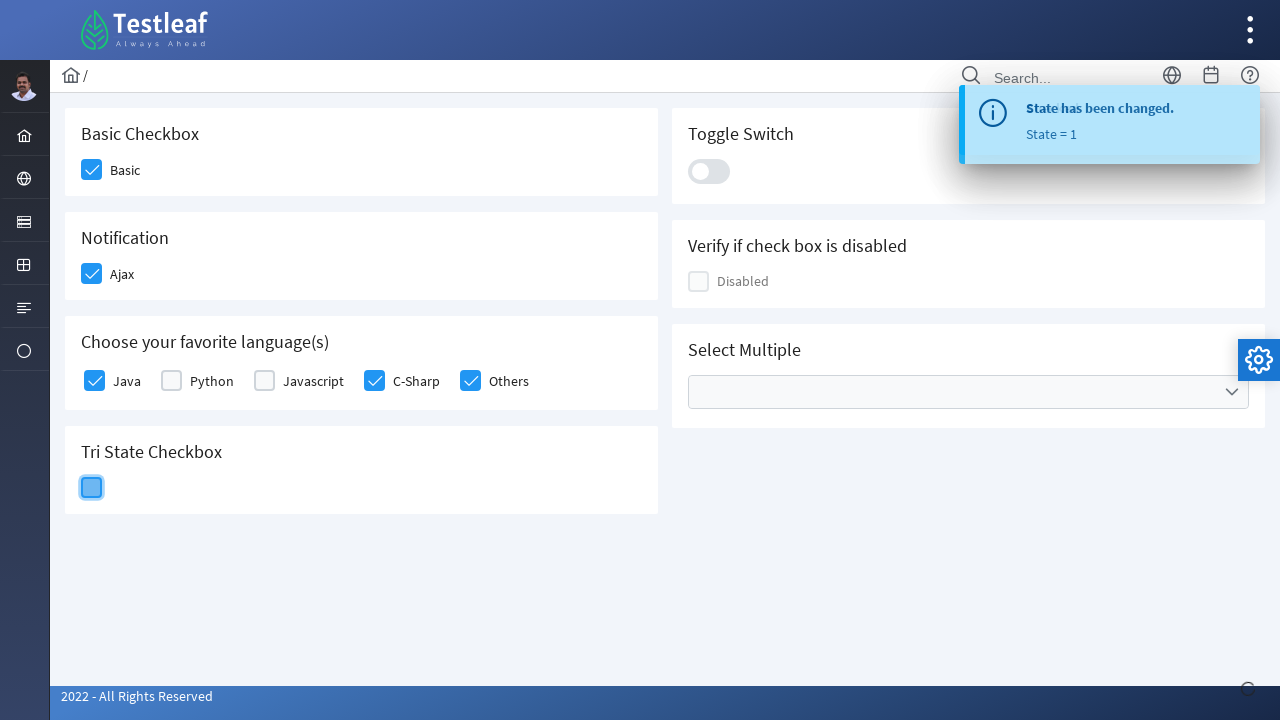

Verified Tri State Checkbox is in State = 0
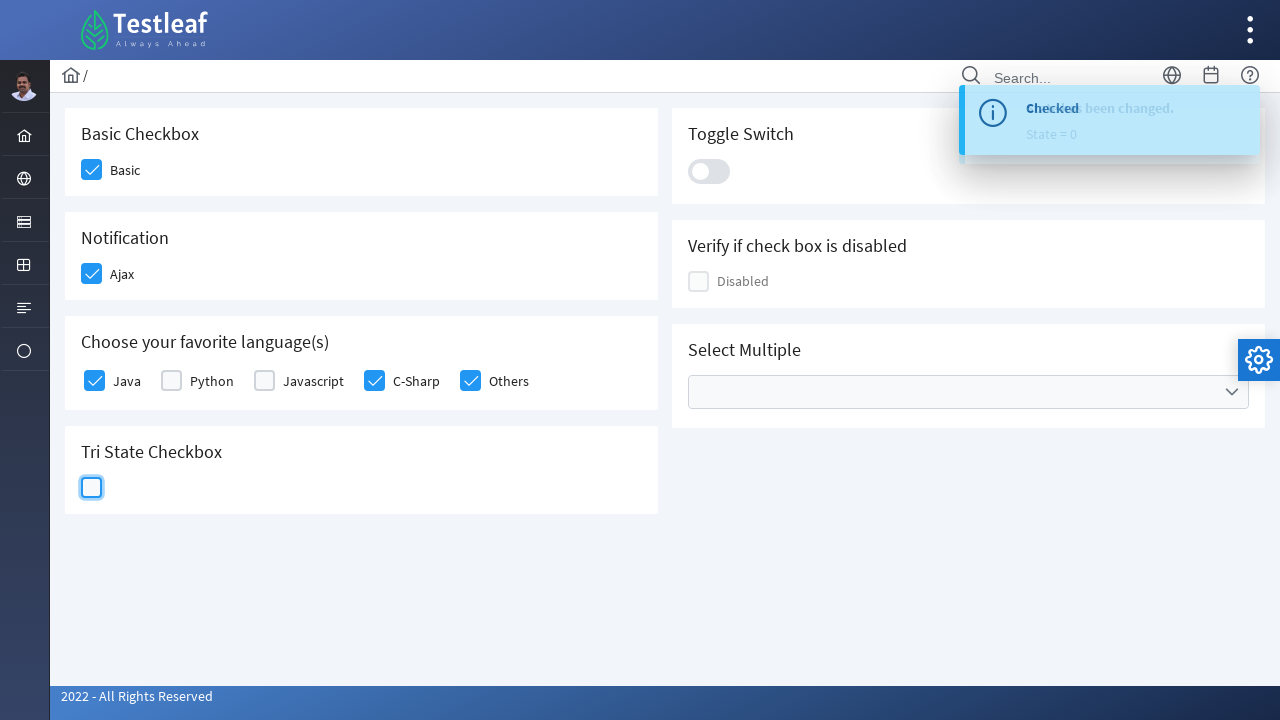

Clicked Toggle Switch at (709, 171) on xpath=//div[@class='ui-toggleswitch-slider']
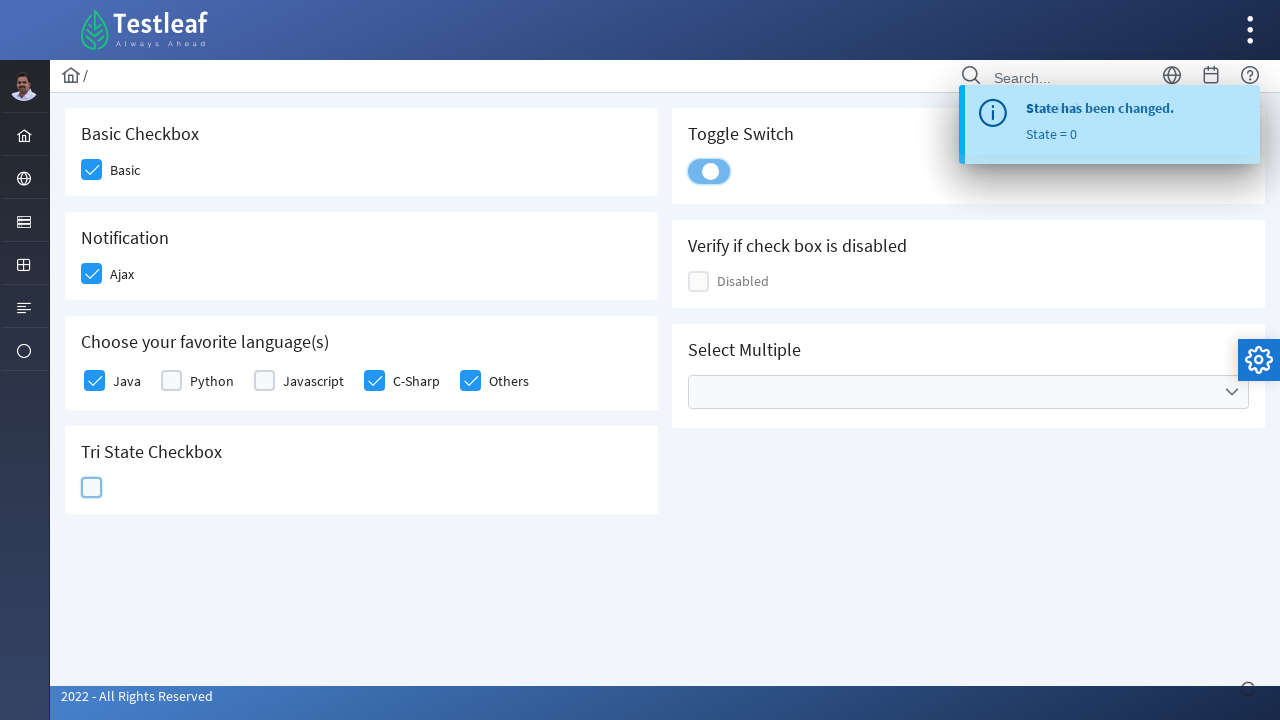

Verified Toggle Switch is checked
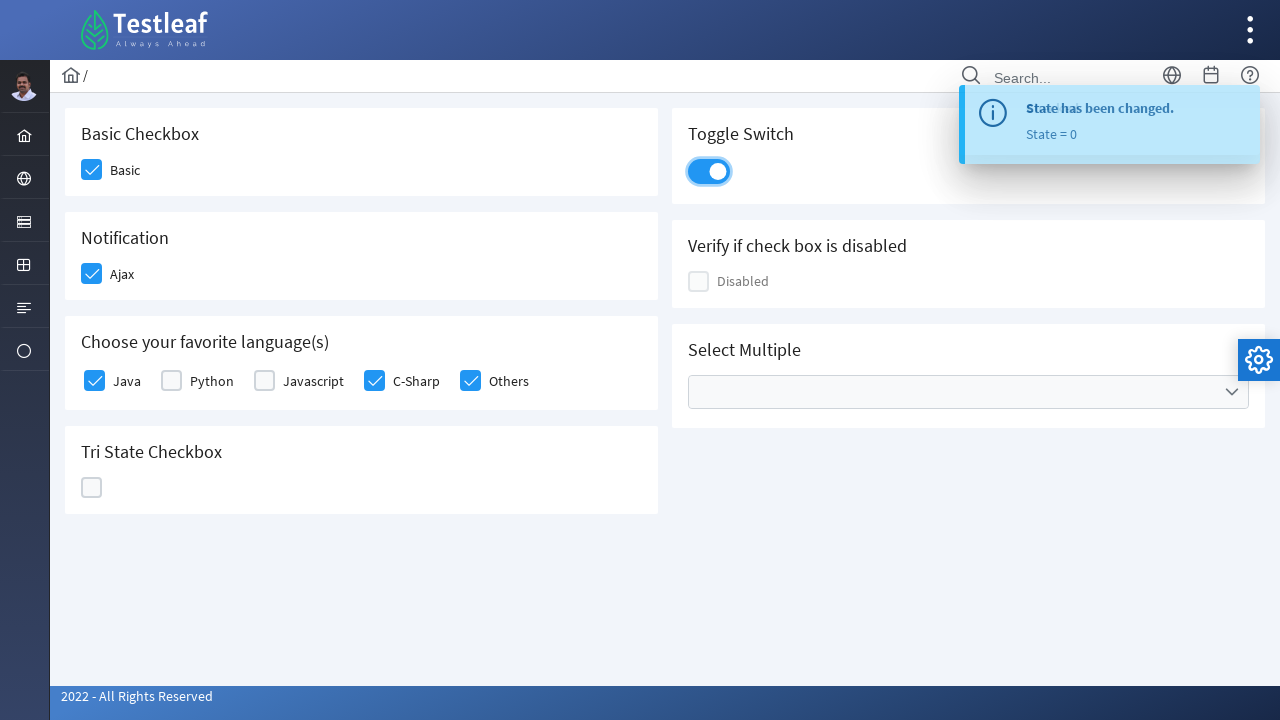

Verified disabled checkbox is present and disabled
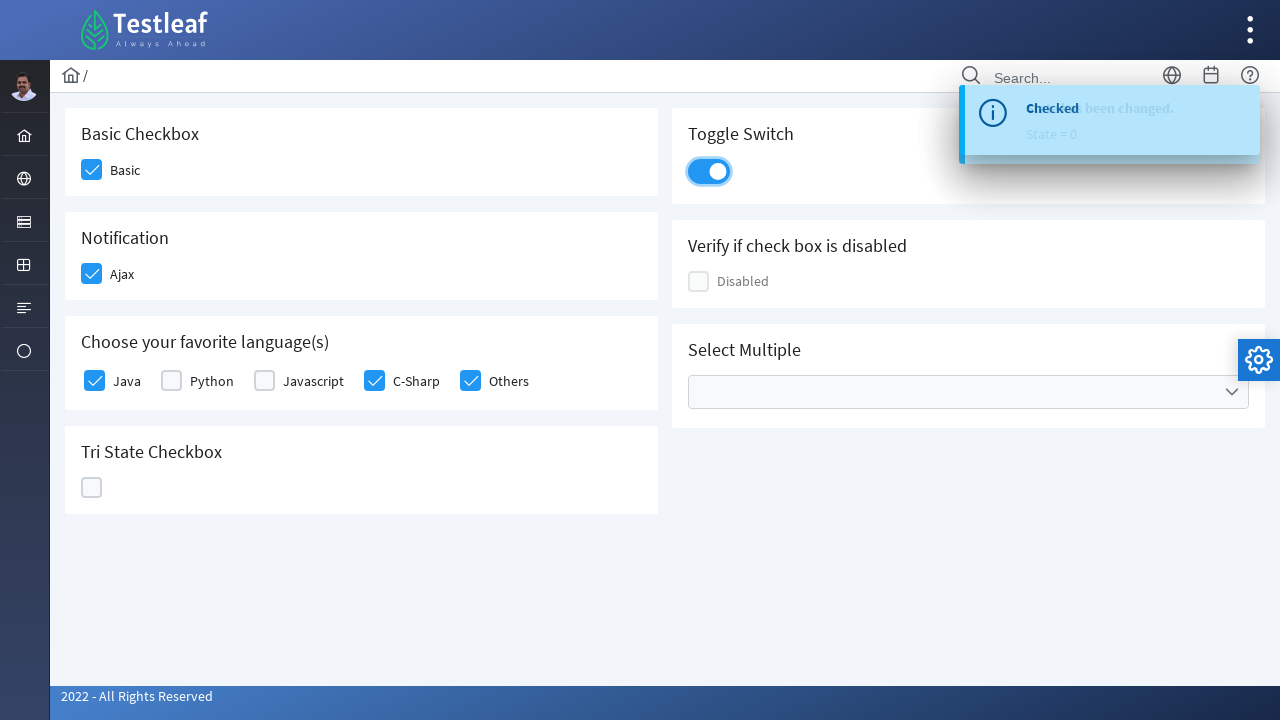

Clicked Cities dropdown at (968, 392) on xpath=//ul[@data-label='Cities']
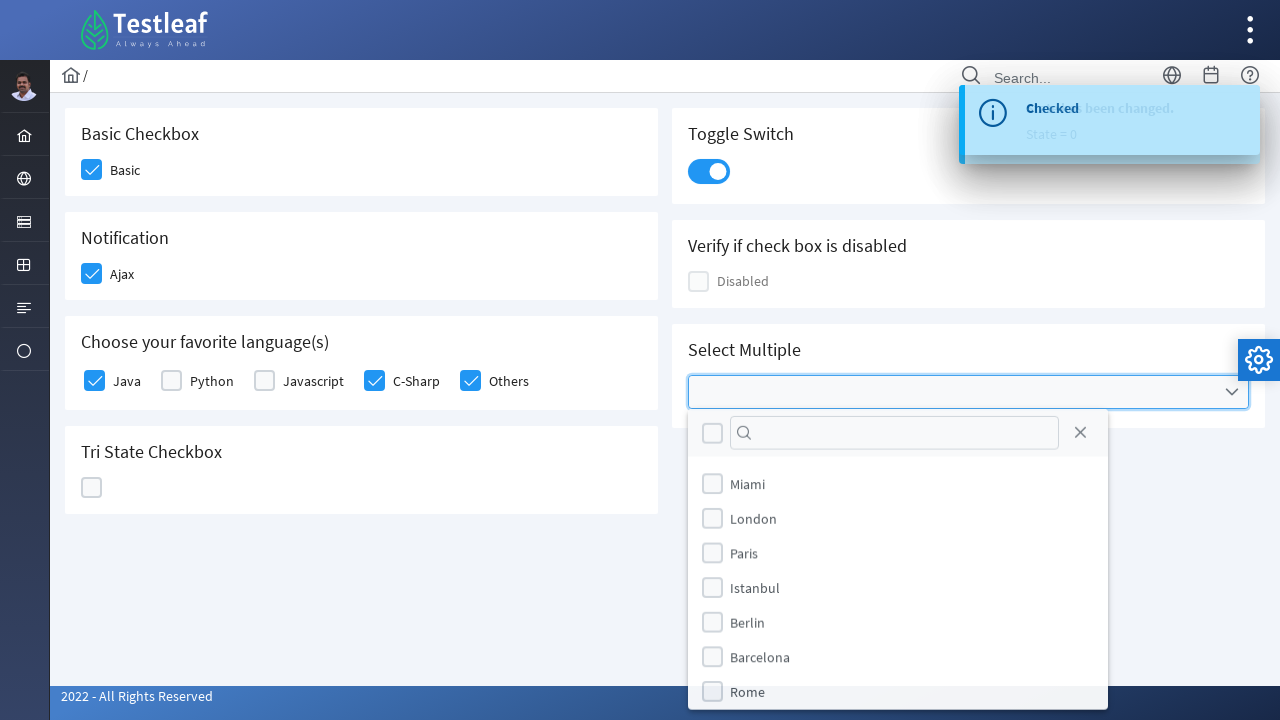

Waited 2 seconds for dropdown to load
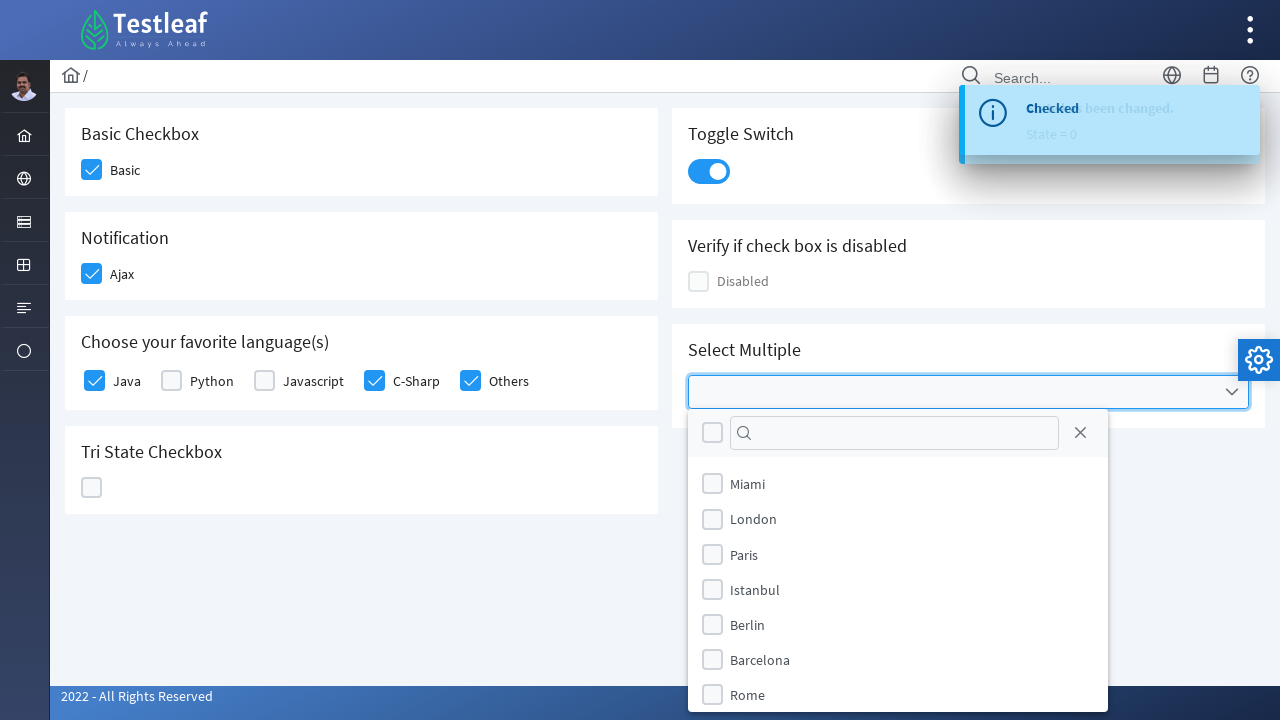

Selected Paris from Cities dropdown at (744, 554) on xpath=(//label[text()='Paris'])[2]
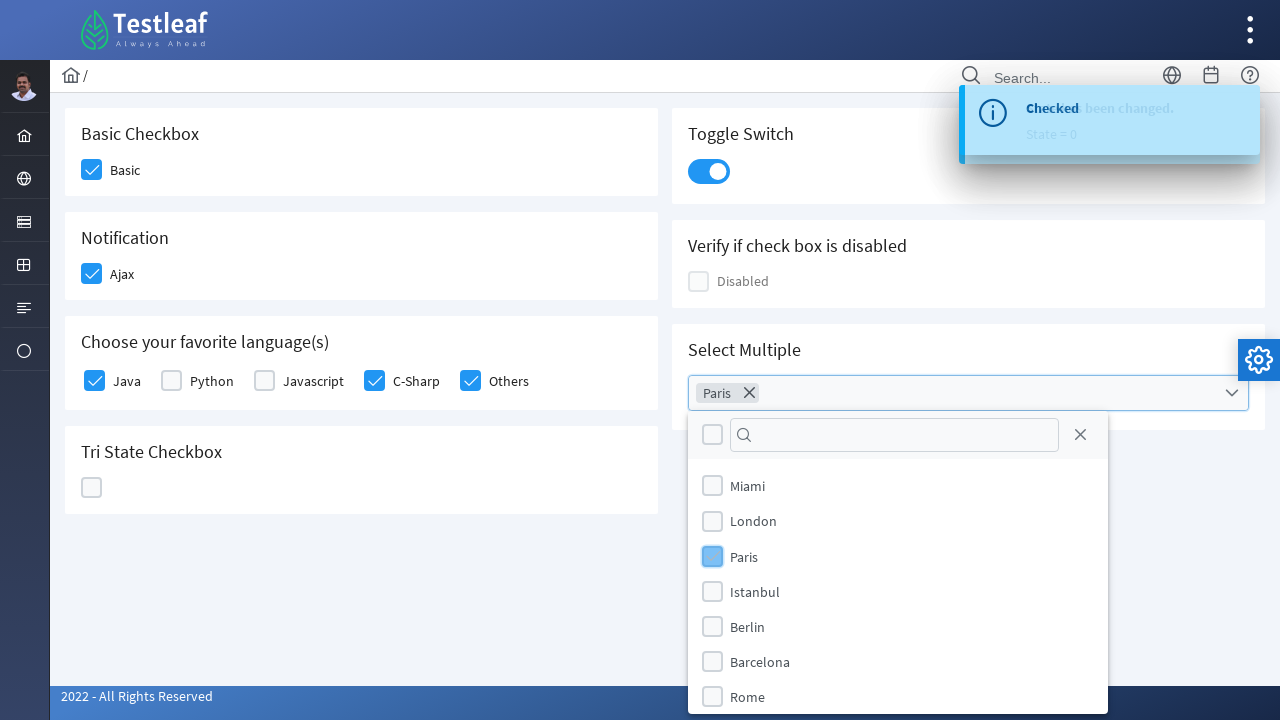

Selected Rome from Cities dropdown at (748, 697) on xpath=(//label[text()='Rome'])[2]
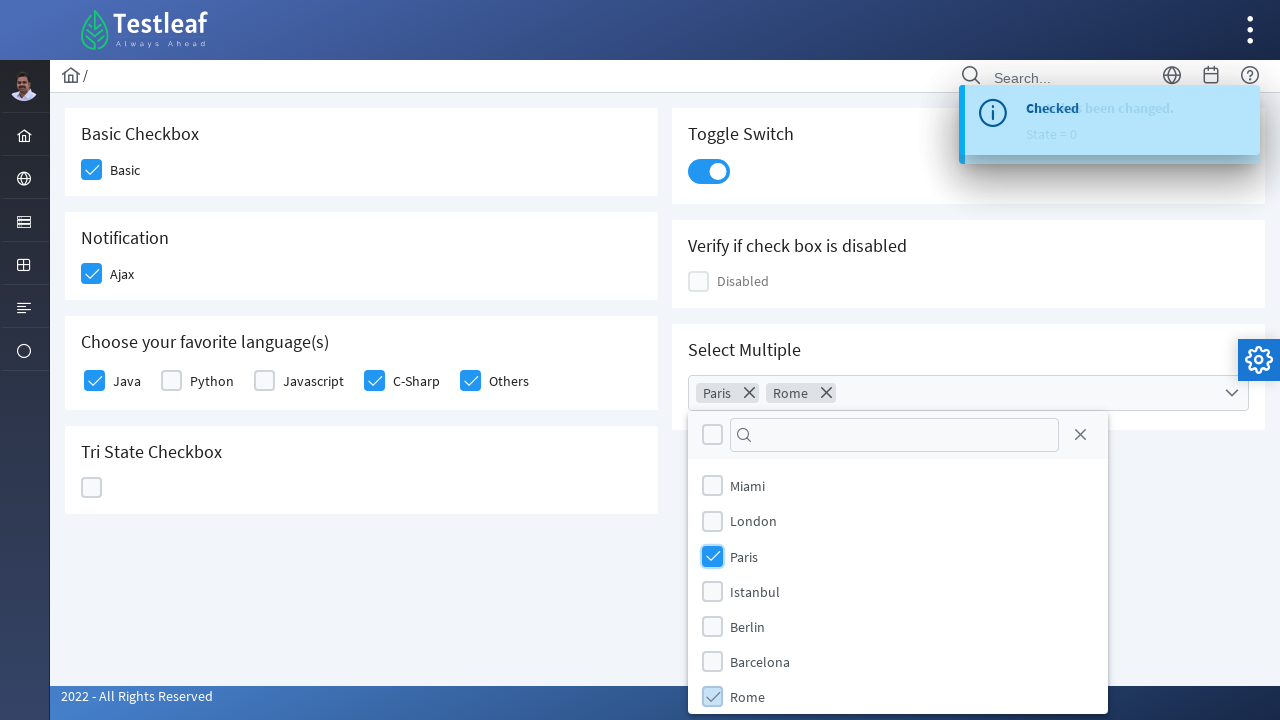

Waited 2 seconds for selections to register
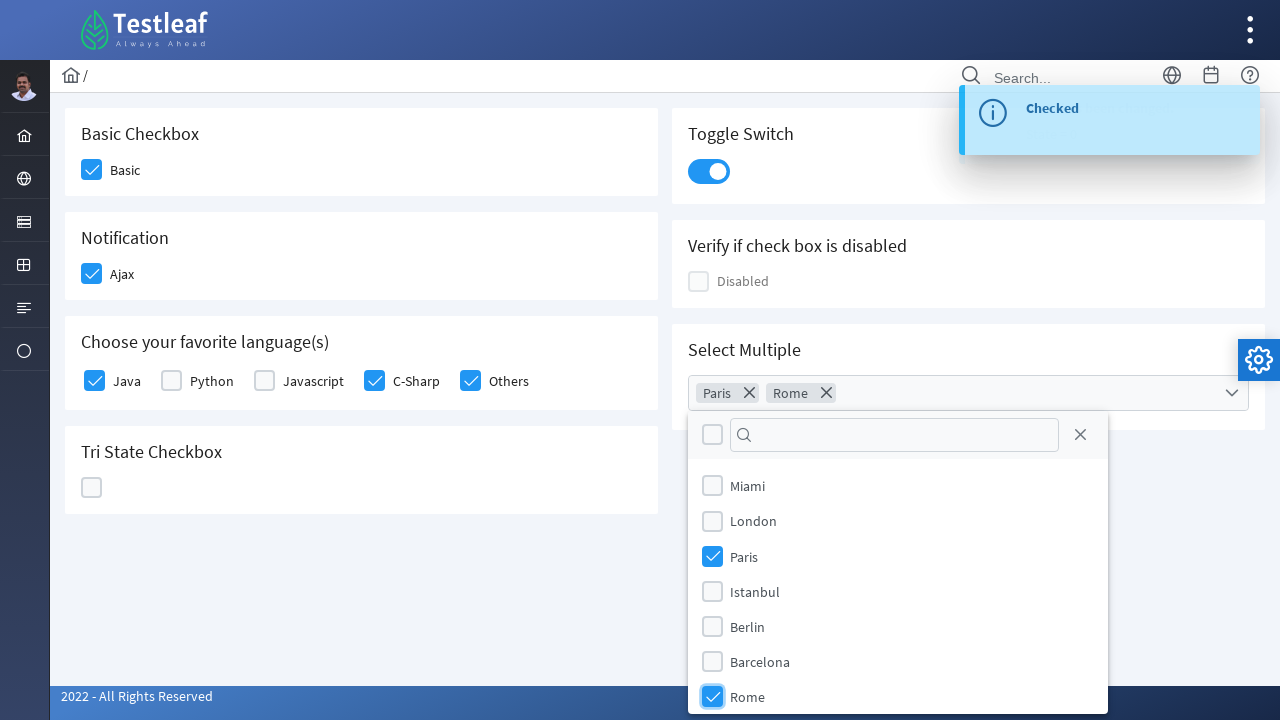

Closed Cities dropdown at (1080, 435) on xpath=//span[@class='ui-icon ui-icon-circle-close']
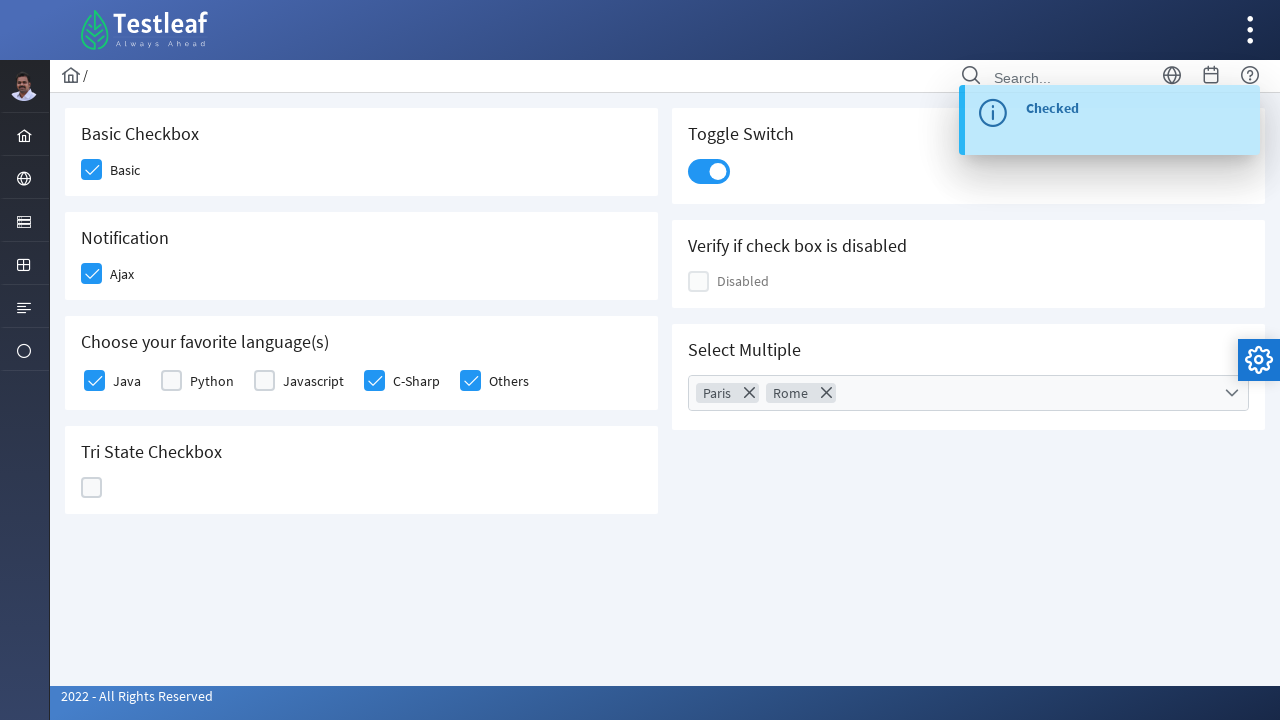

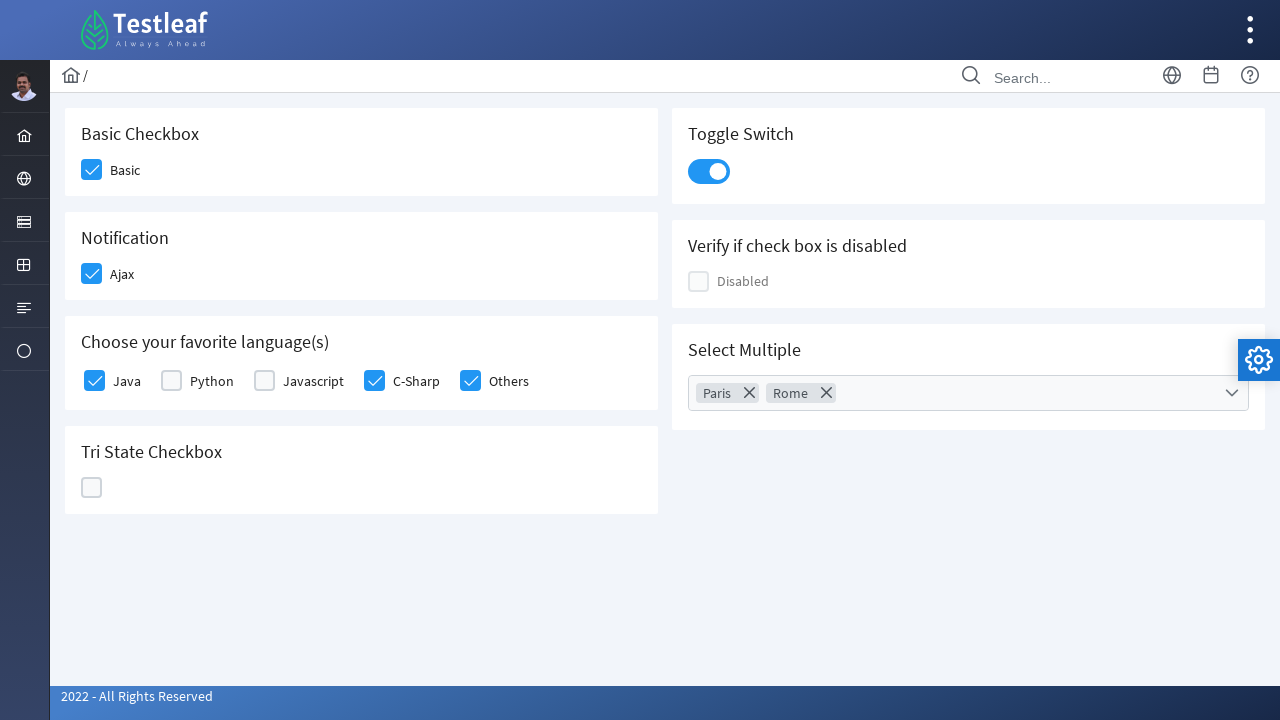